Tests that the home page displays three arrivals by navigating through Shop and Home pages

Starting URL: https://practice.automationtesting.in/

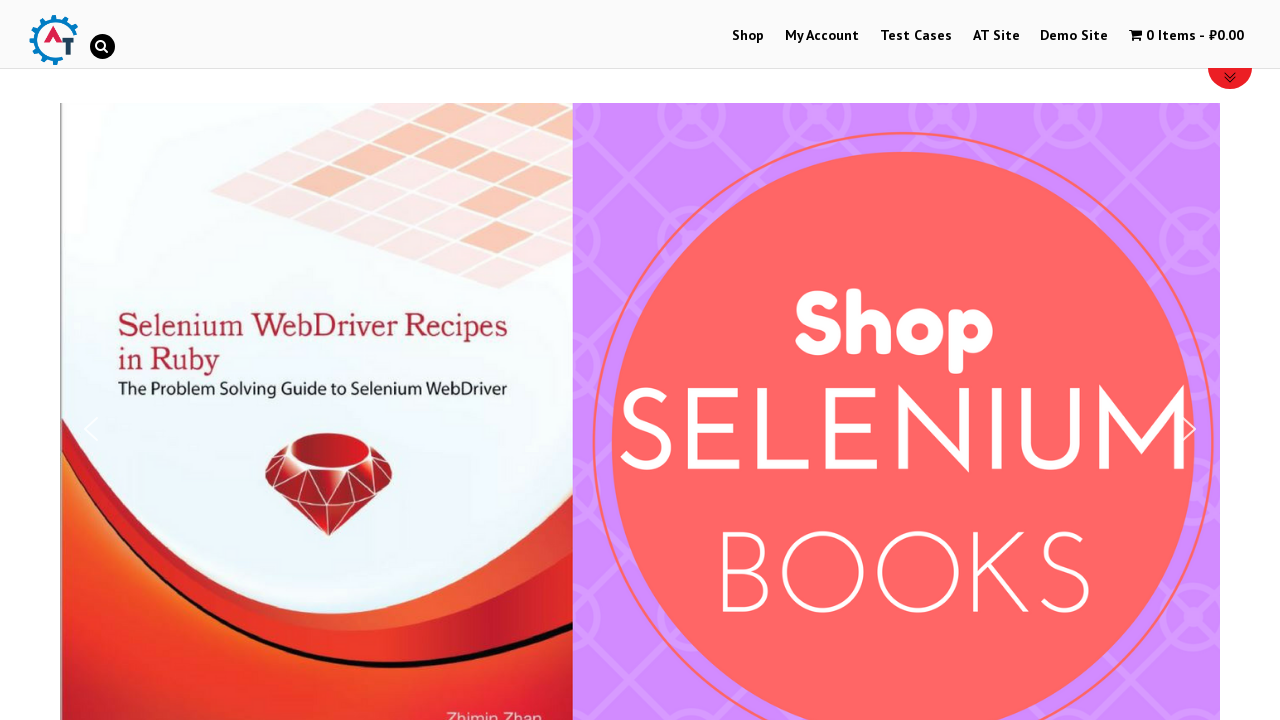

Waited for Shop link to be available
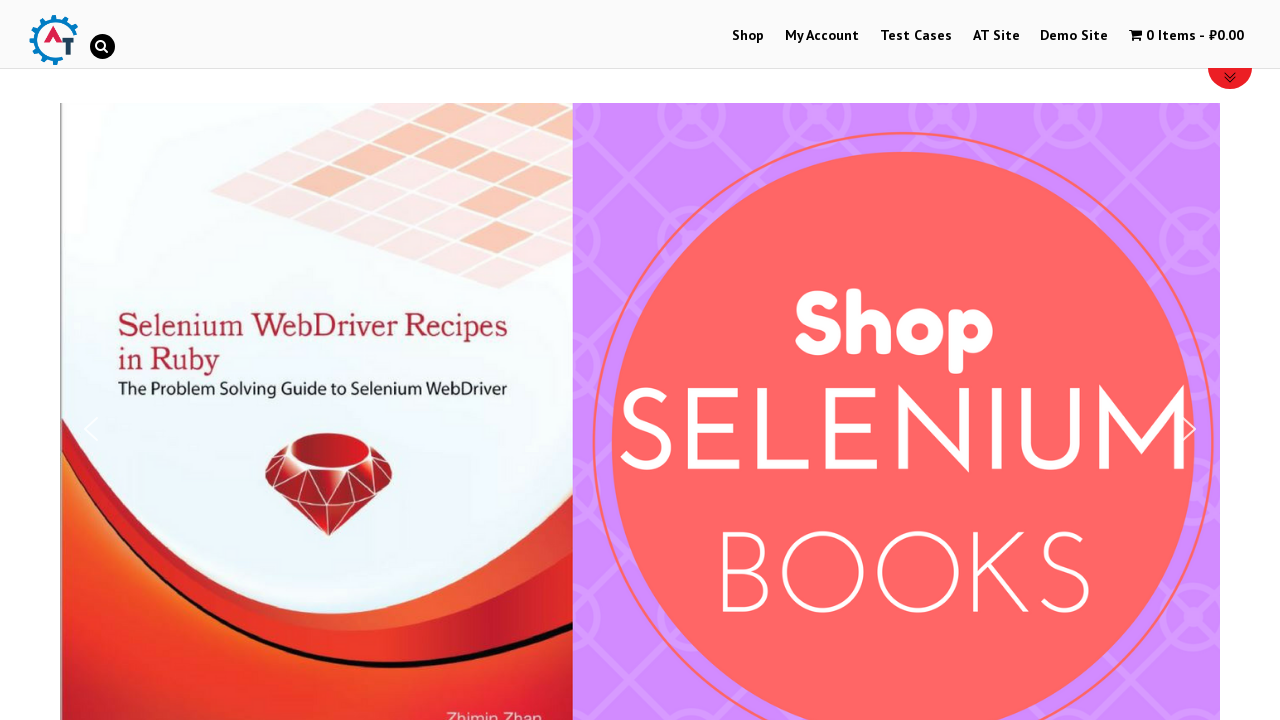

Clicked on Shop link at (748, 36) on text=Shop
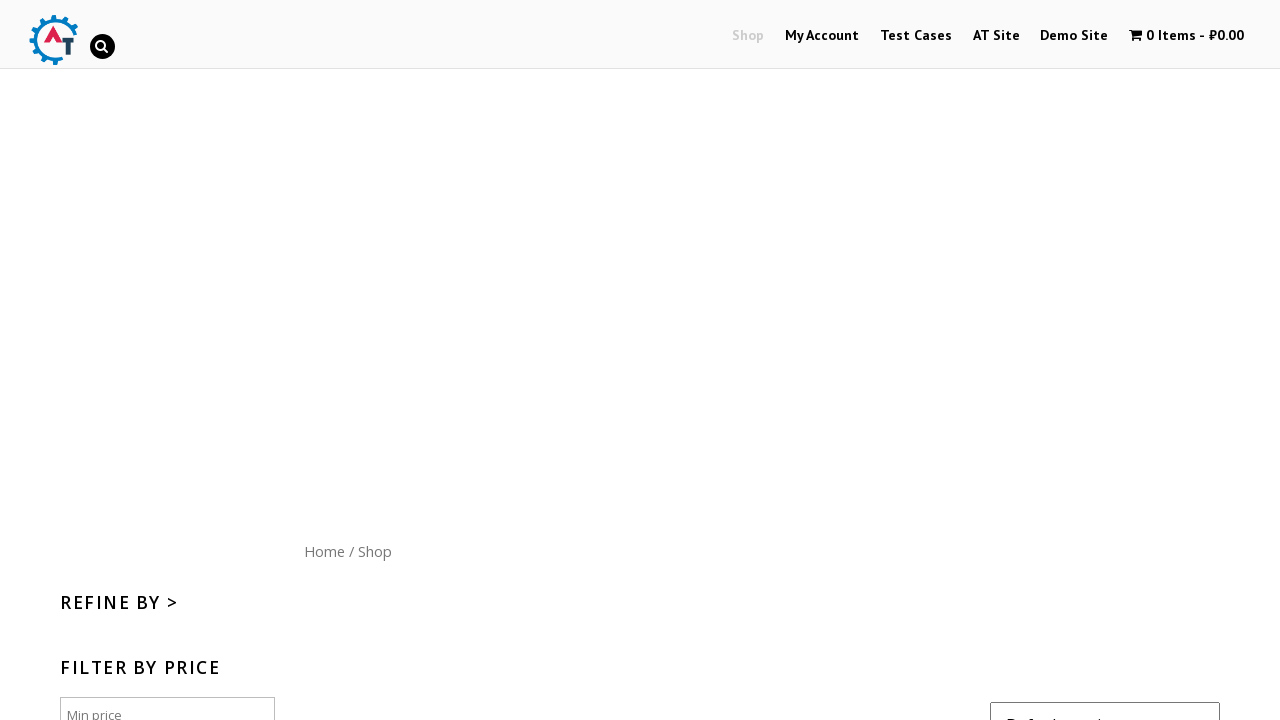

Shop page loaded and network became idle
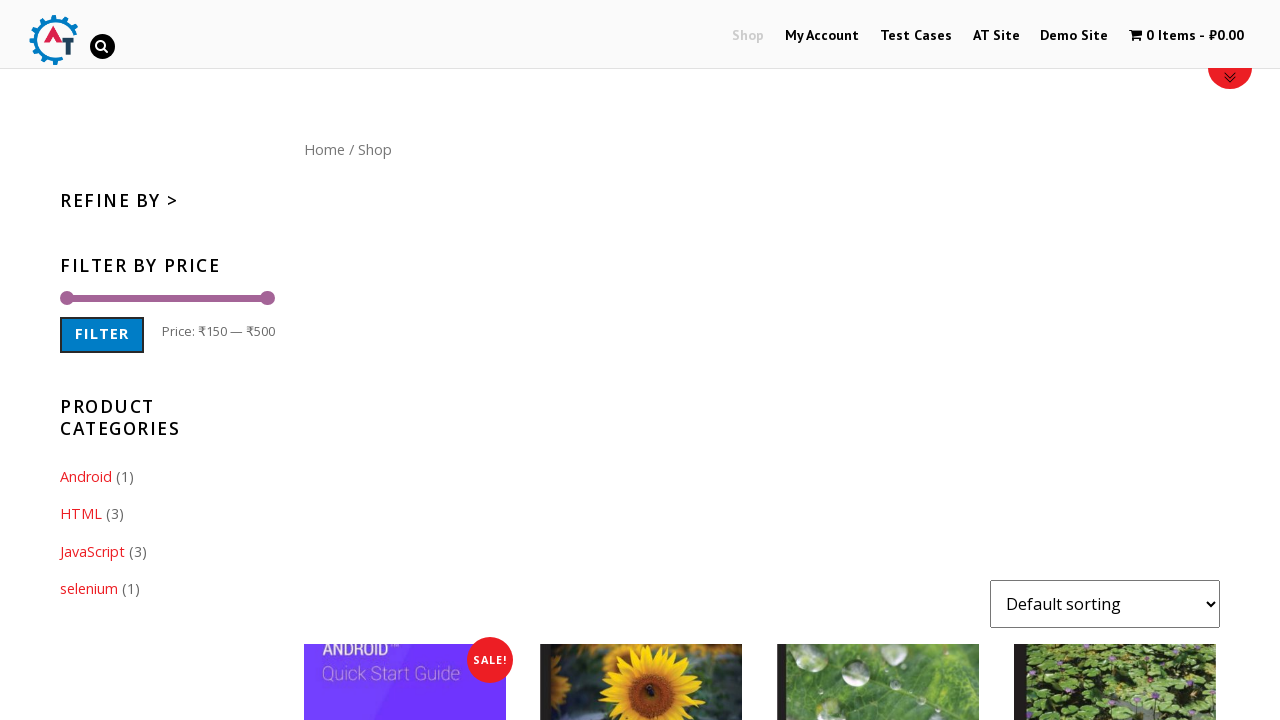

Clicked on Home link at (324, 149) on text=Home
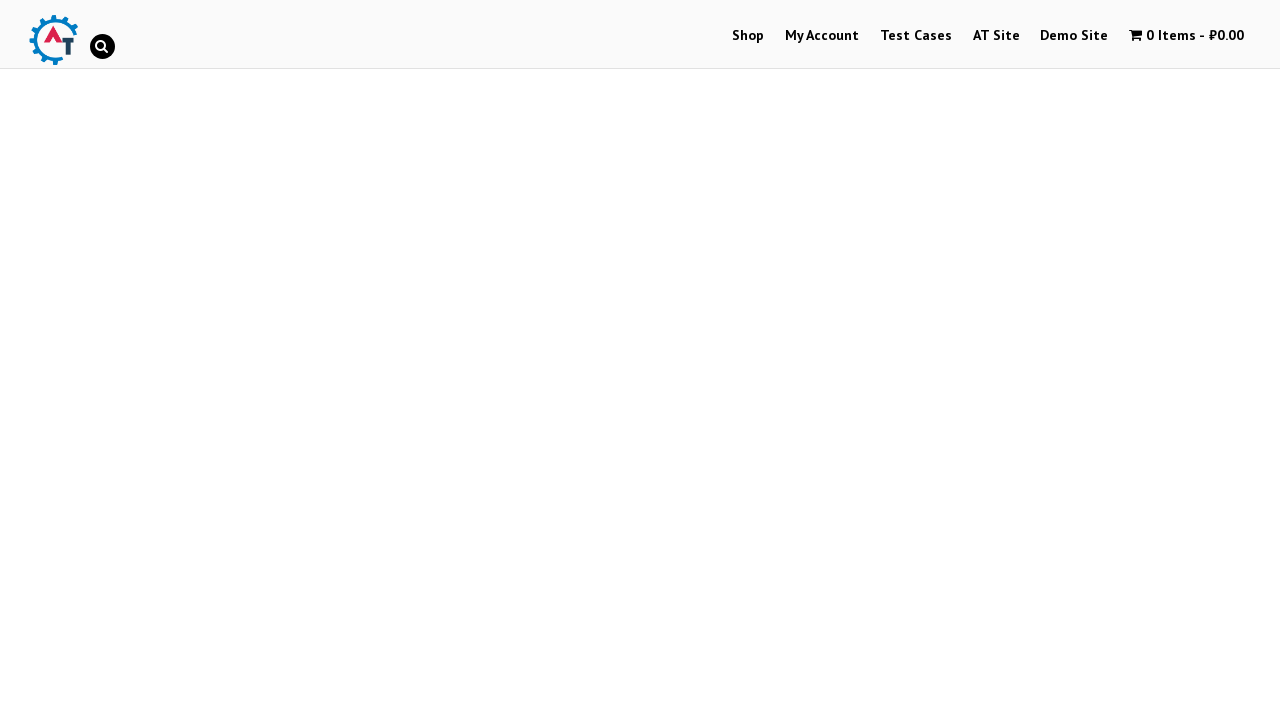

Home page loaded and network became idle
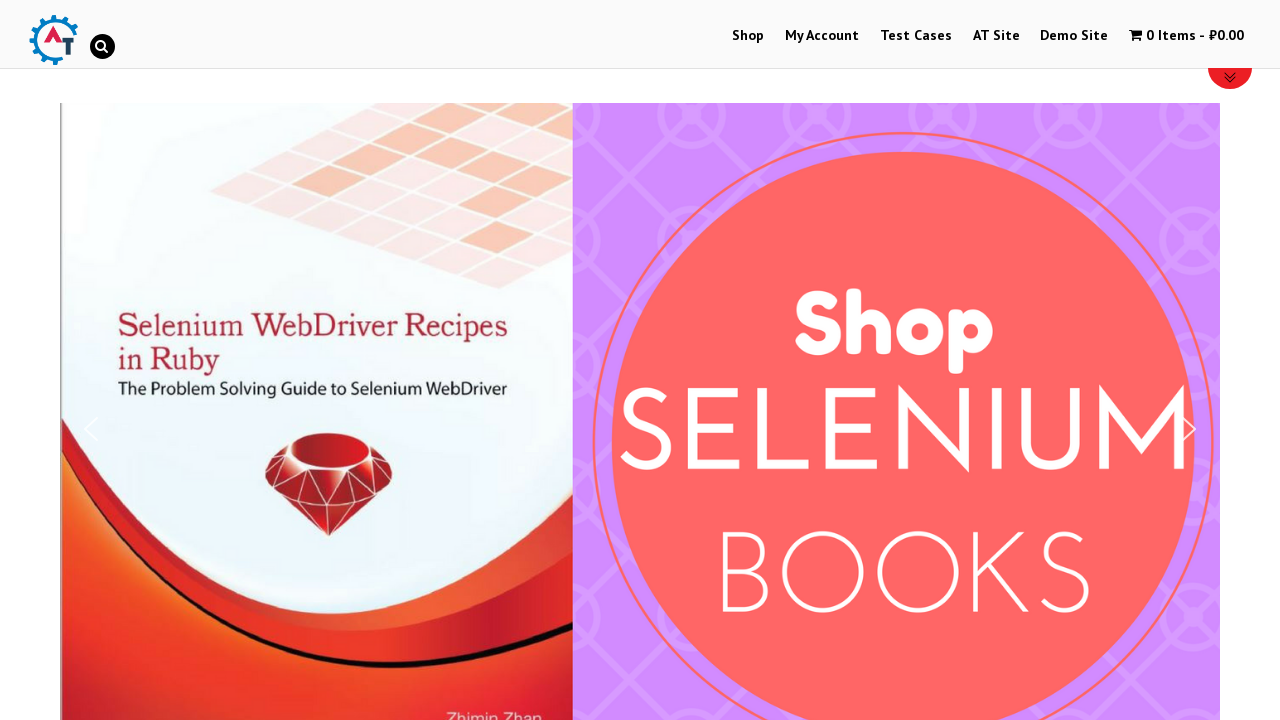

Verified three arrivals images are present on home page
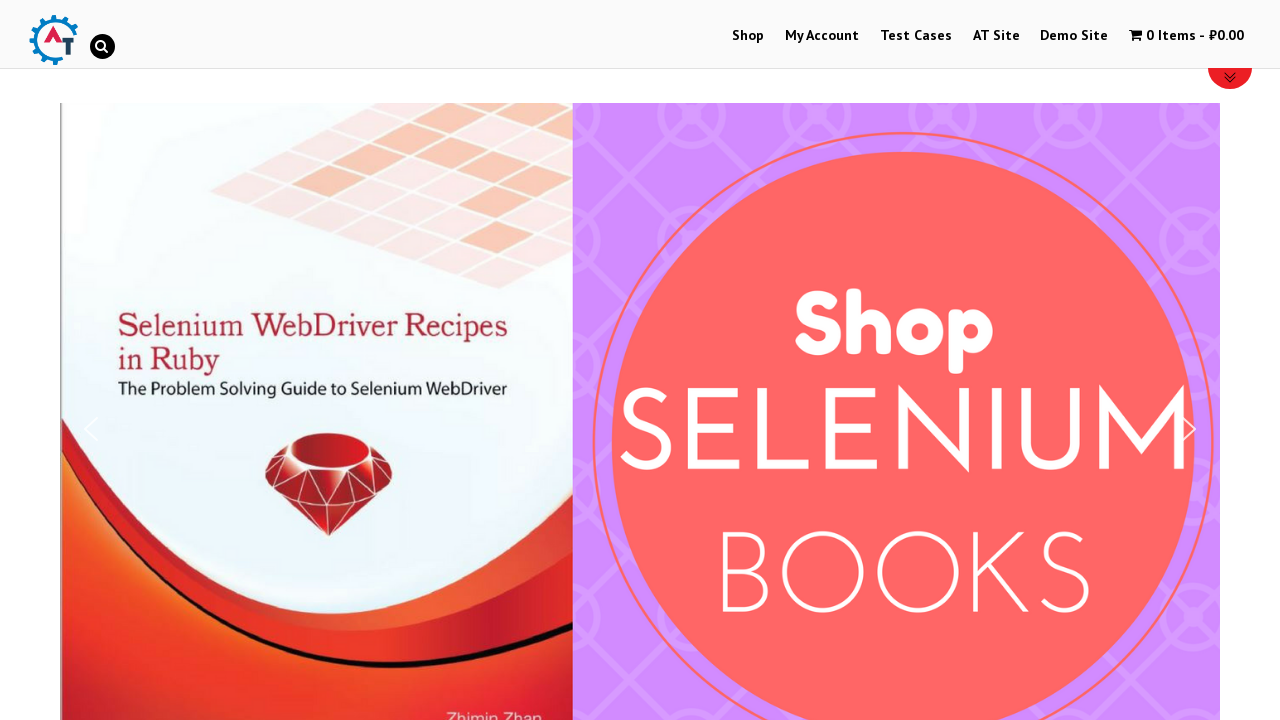

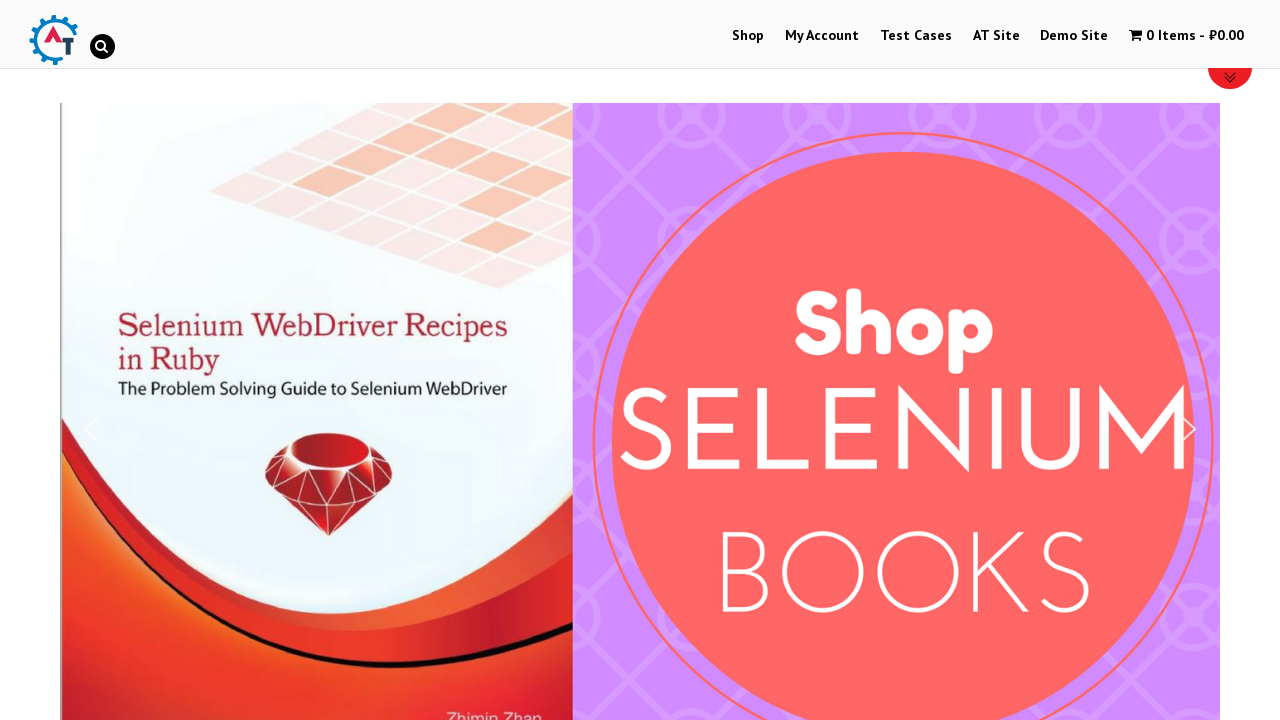